Tests dropdown selection functionality on a registration form by selecting skills using different methods (visible text, index, and value)

Starting URL: https://demo.automationtesting.in/Register.html

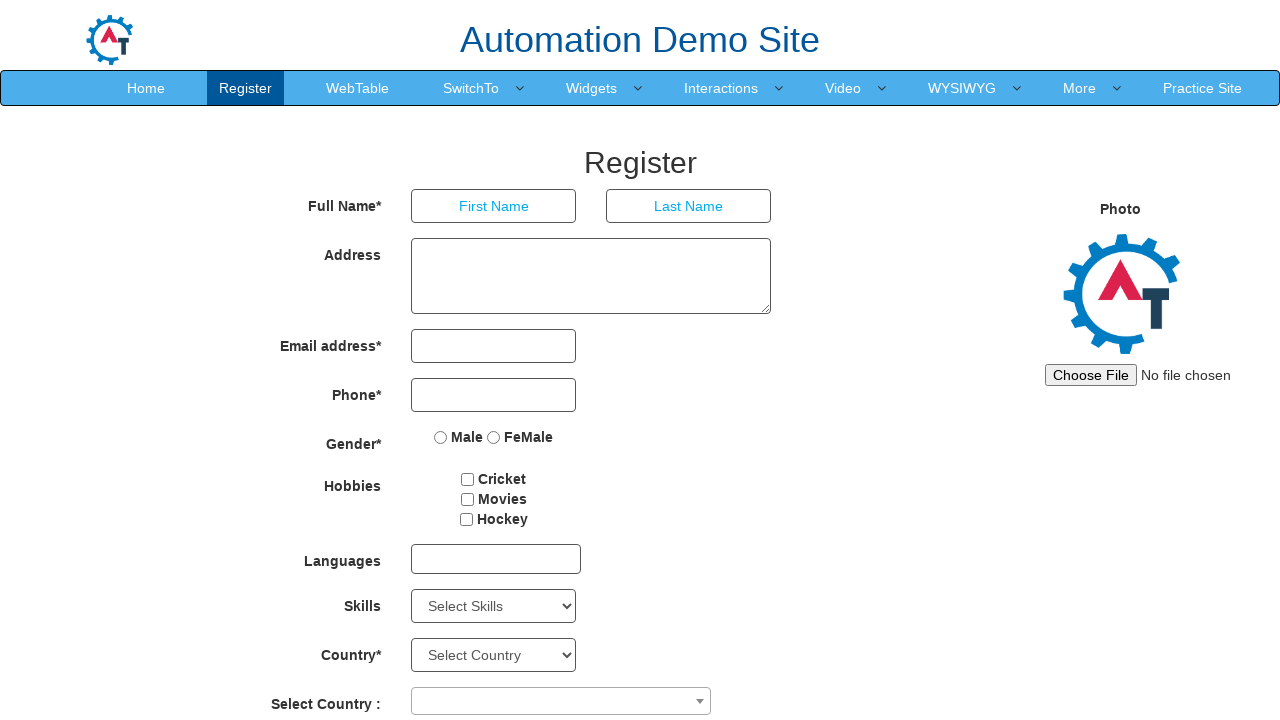

Located Skills dropdown element
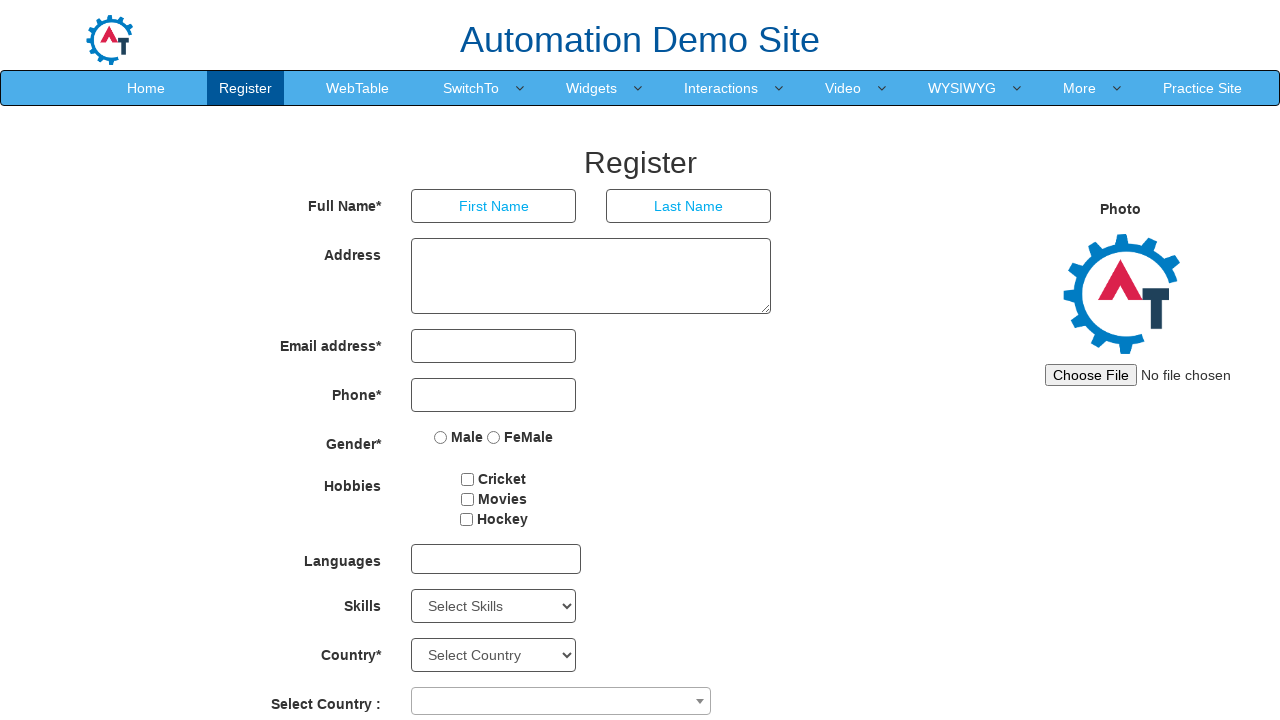

Retrieved all dropdown options (total: 78)
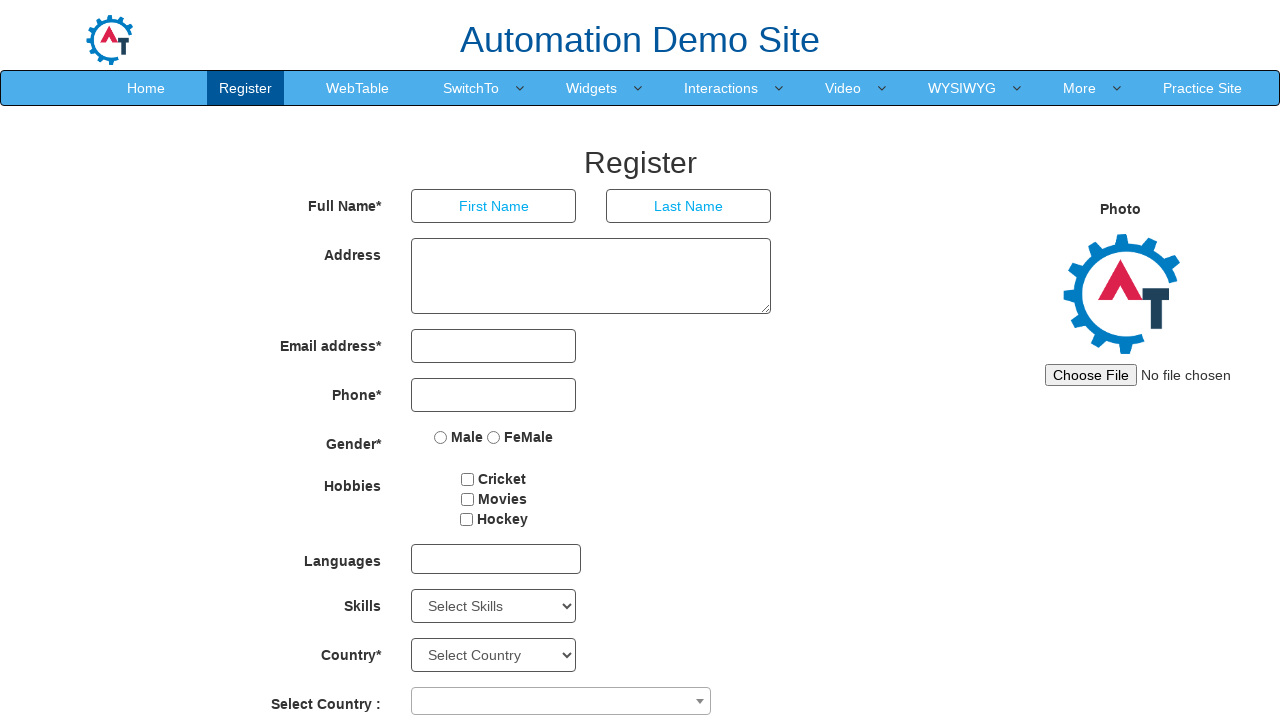

Selected 'AutoCAD' from Skills dropdown using visible text on #Skills
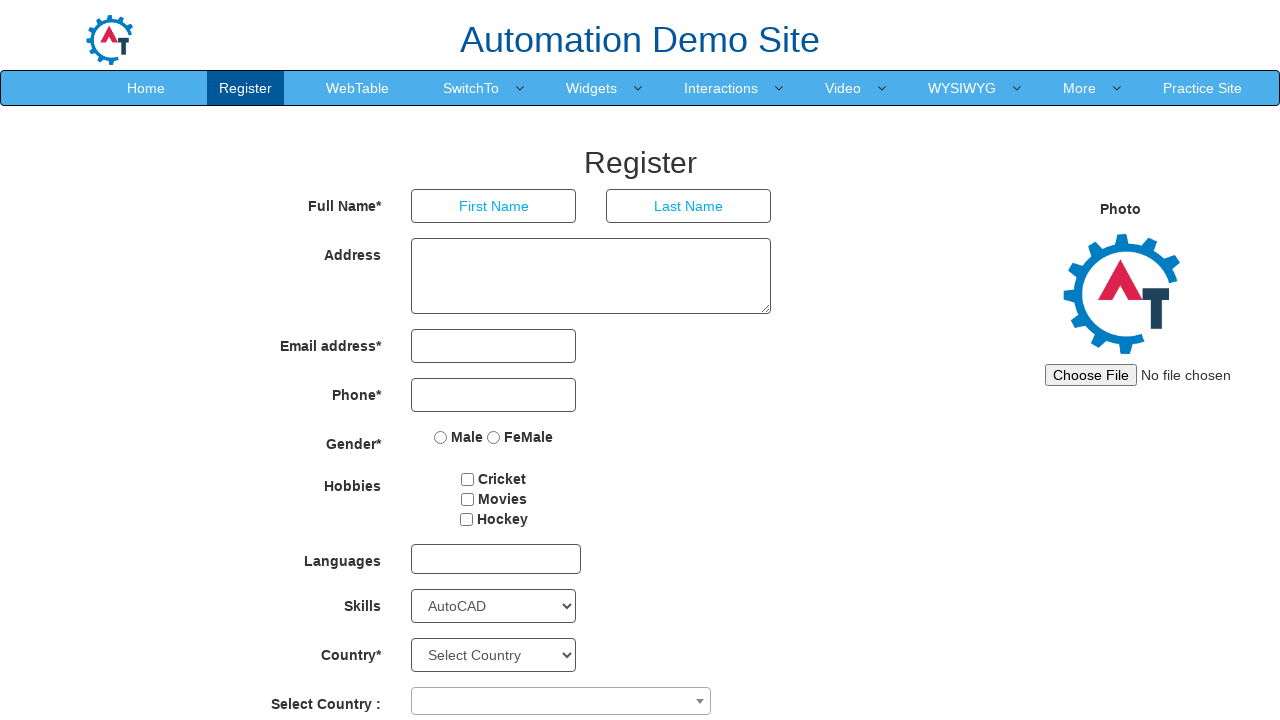

Waited 4000ms after selecting AutoCAD
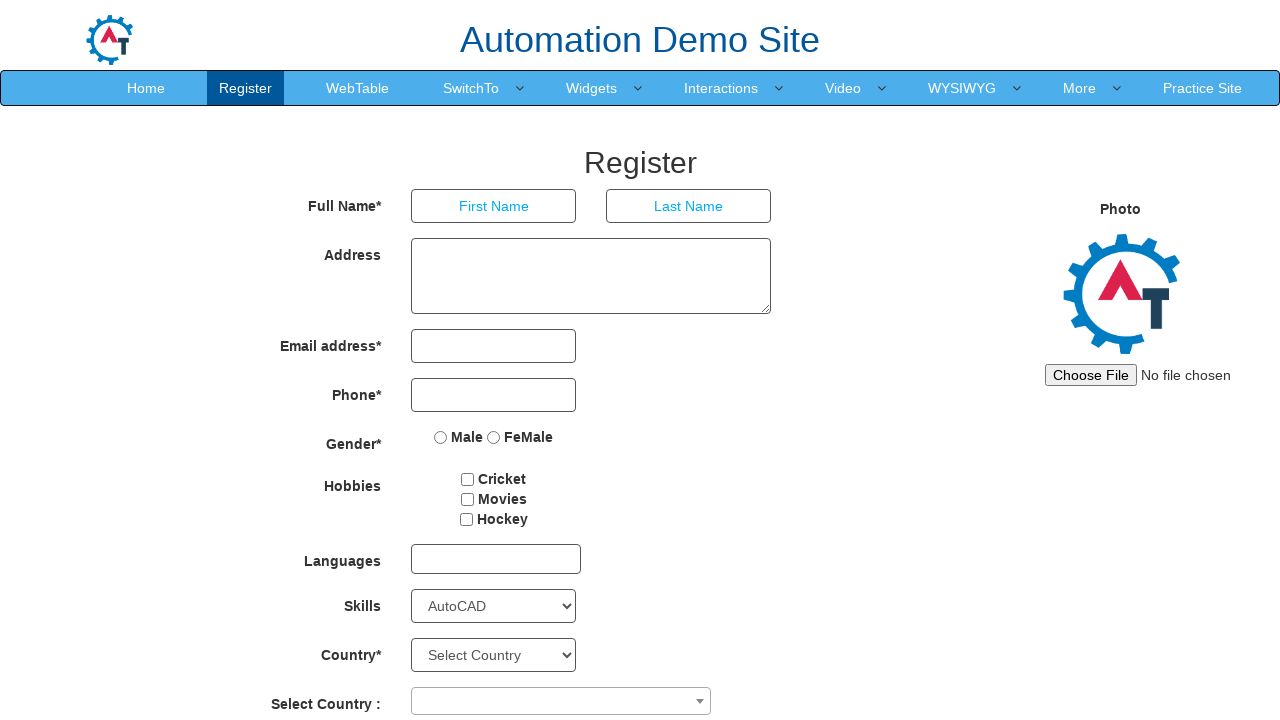

Selected 5th option from Skills dropdown using index 4 on #Skills
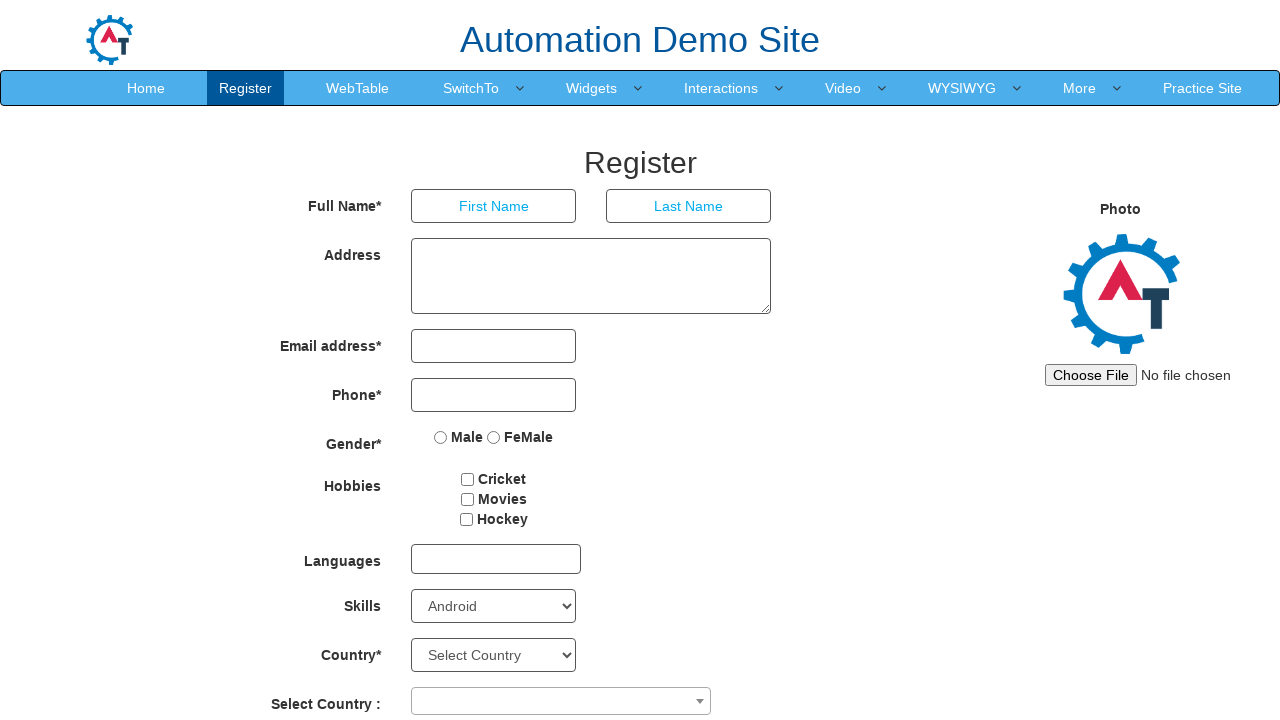

Waited 4000ms after selecting by index
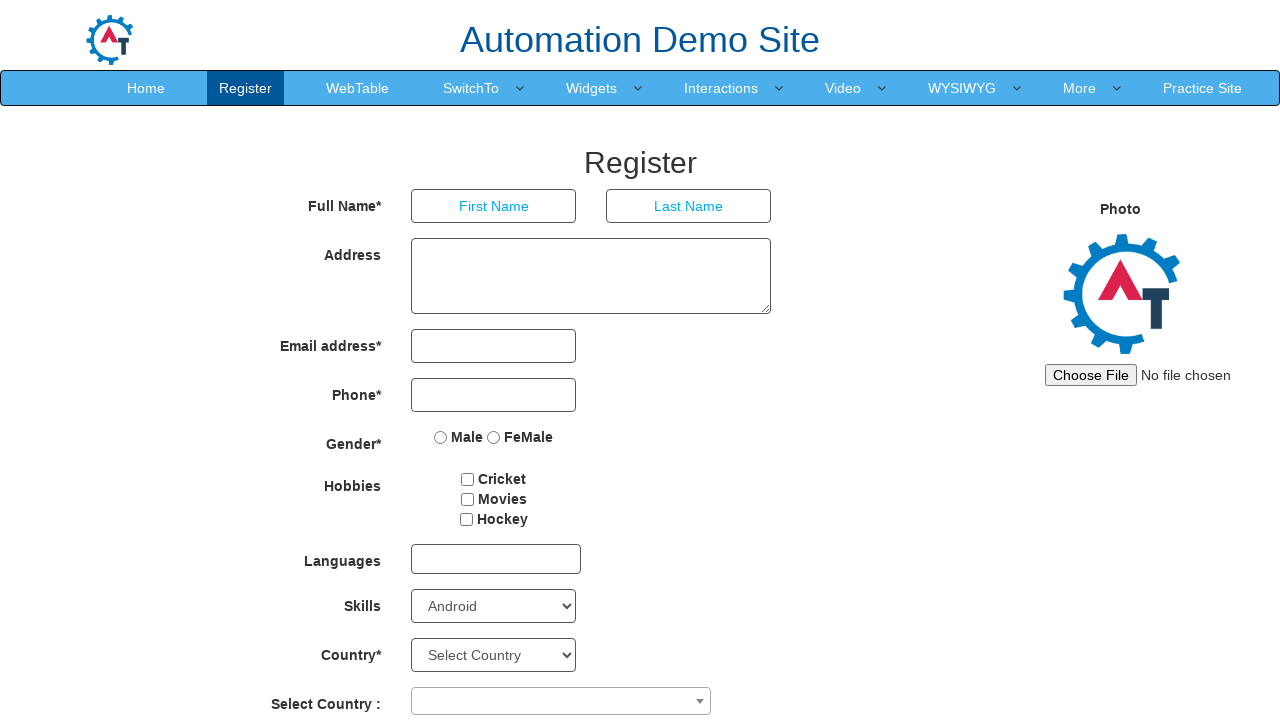

Selected 'HTML' from Skills dropdown using value attribute on #Skills
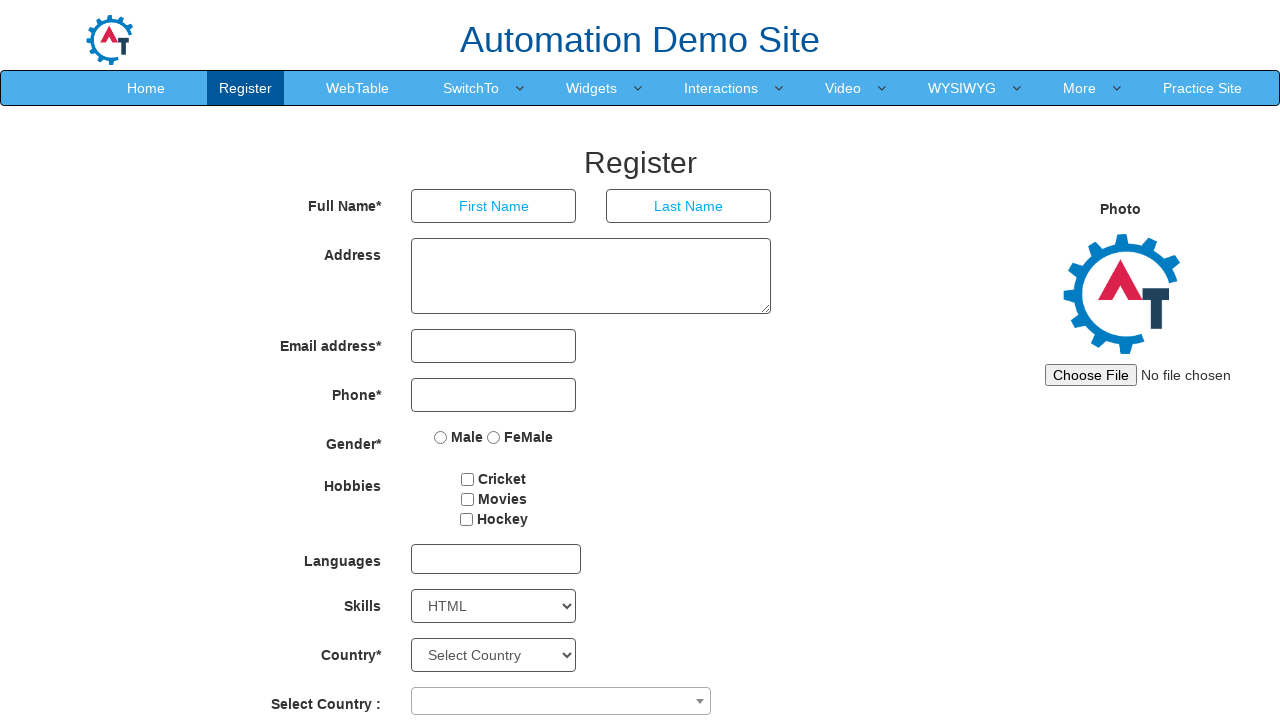

Waited 4000ms after selecting HTML
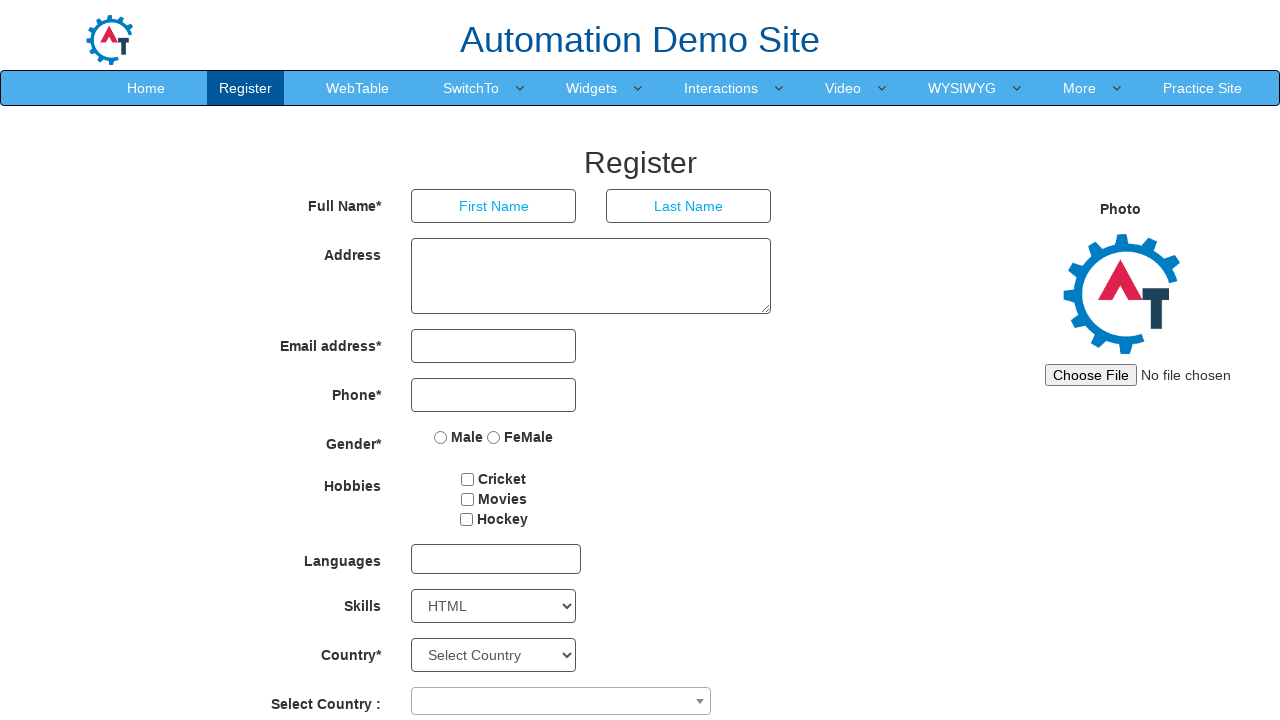

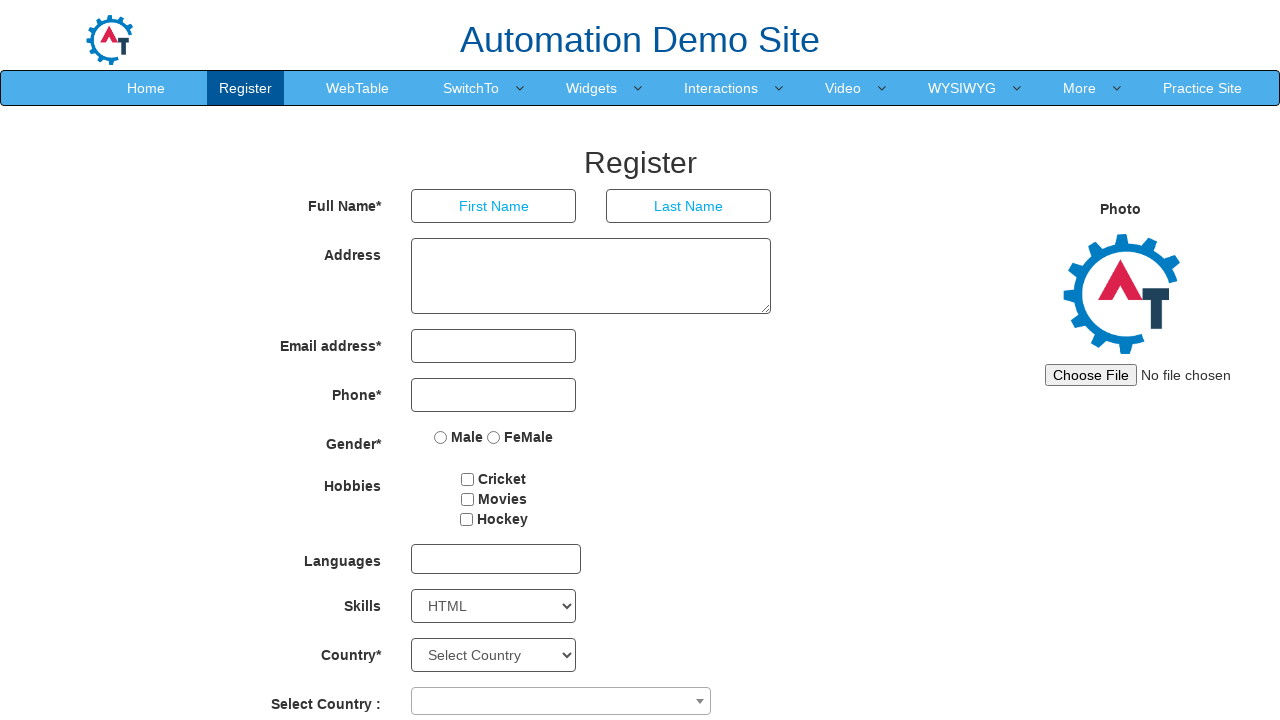